Opens Flipkart website and verifies the page loaded correctly by checking the page title contains expected text

Starting URL: https://flipkart.com/

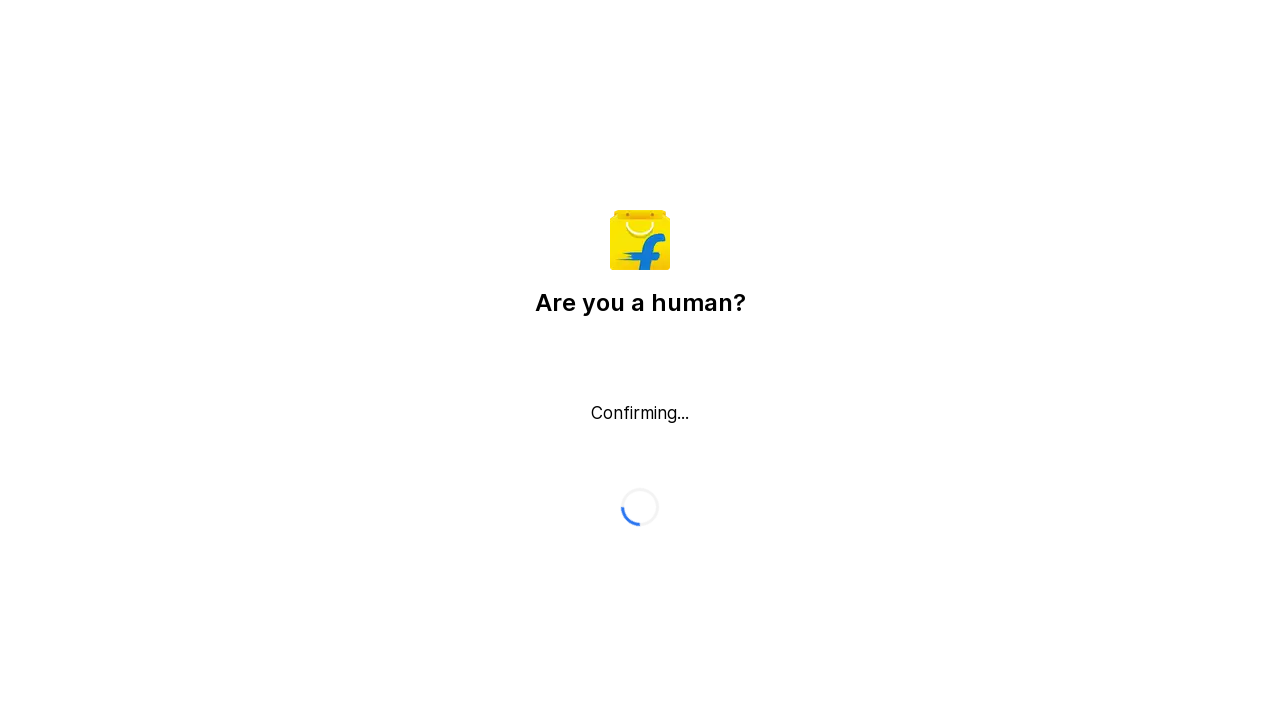

Waited for page to fully load (domcontentloaded)
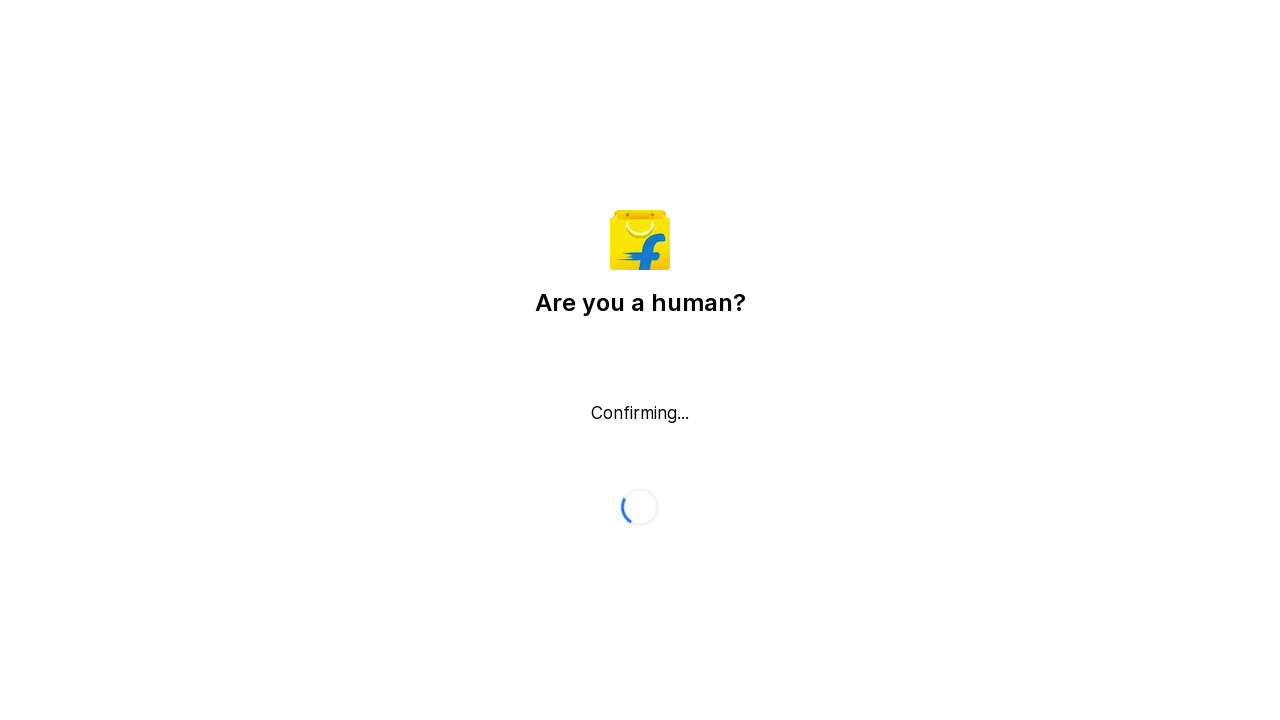

Retrieved page title: Flipkart reCAPTCHA
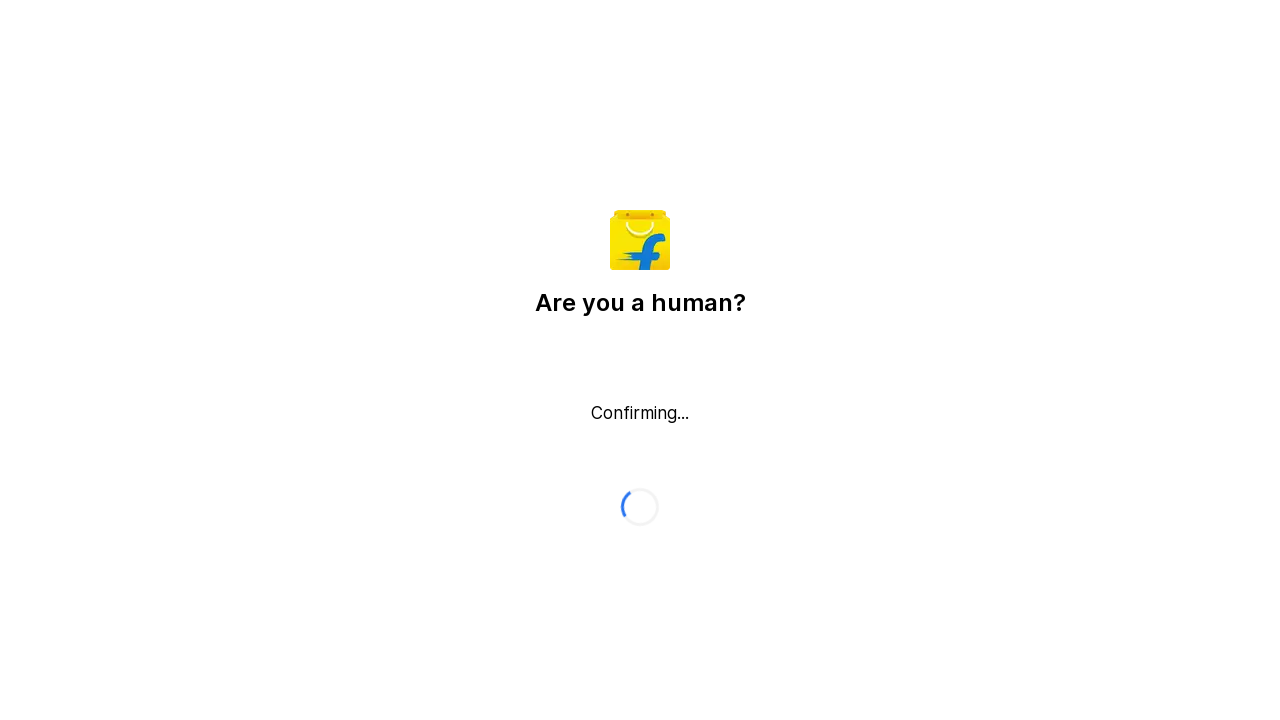

Verified page title contains 'flipkart'
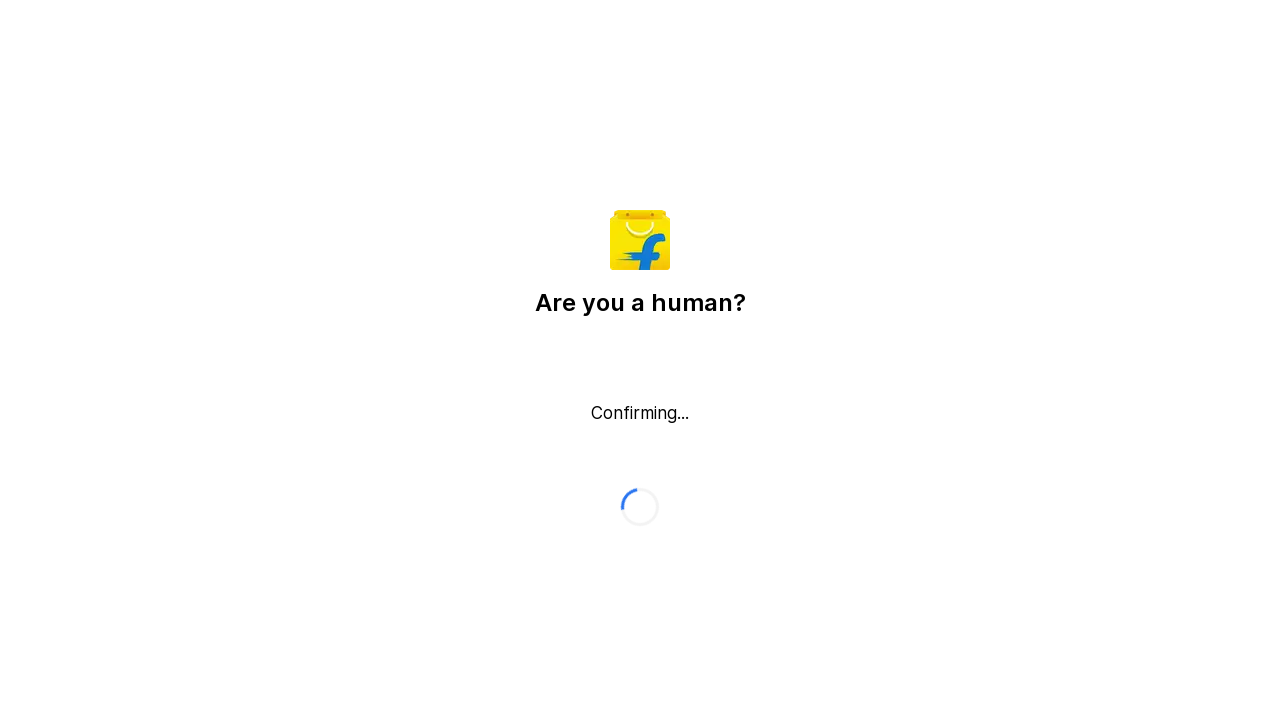

Retrieved current URL: https://flipkart.com/
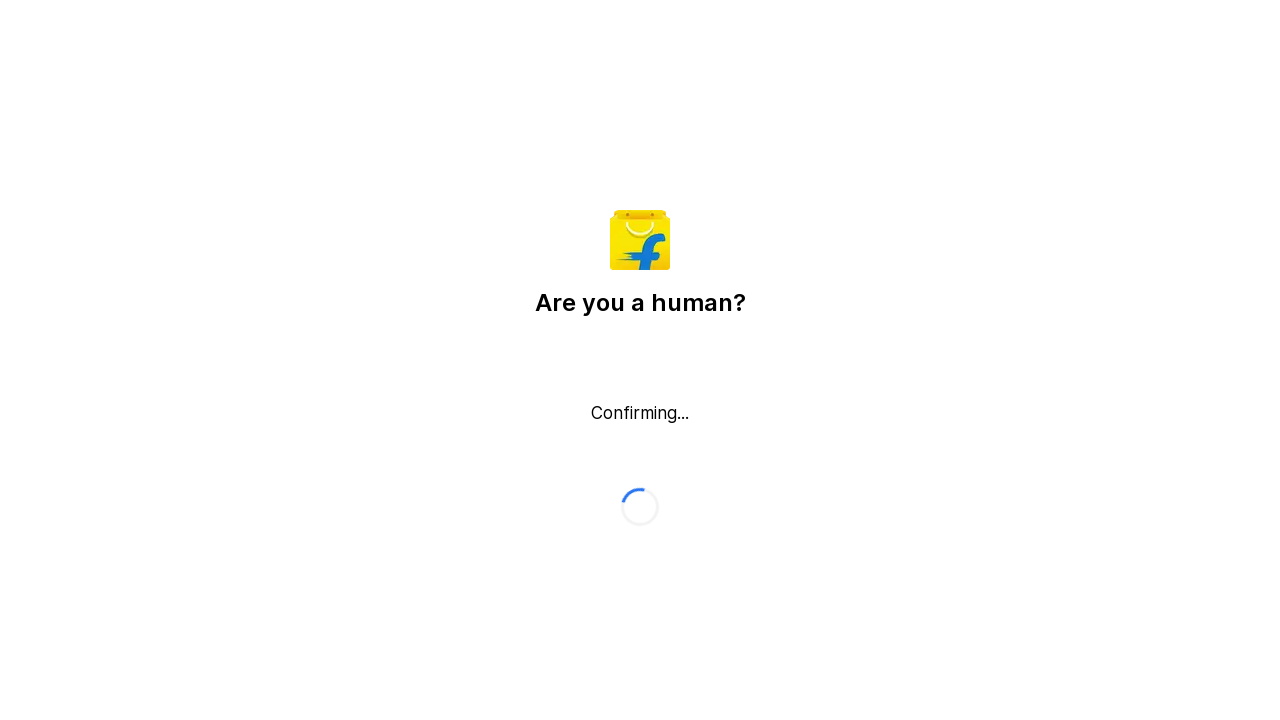

Verified URL contains 'flipkart.com'
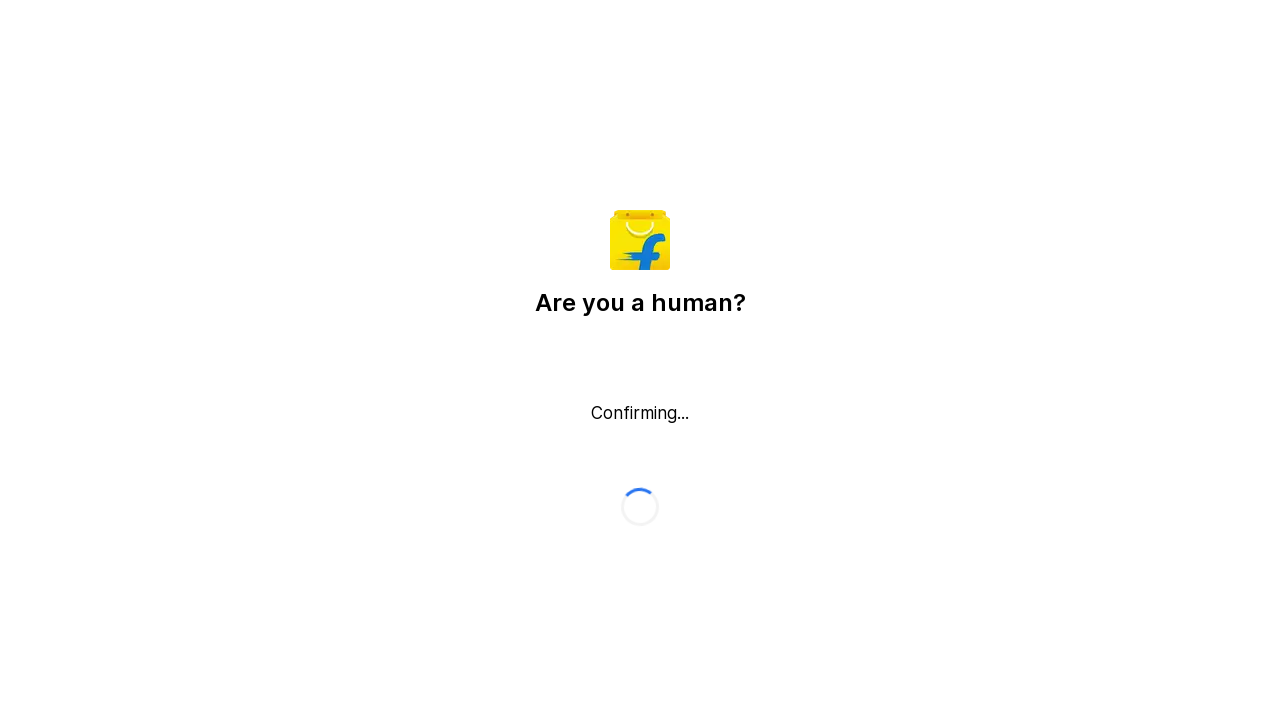

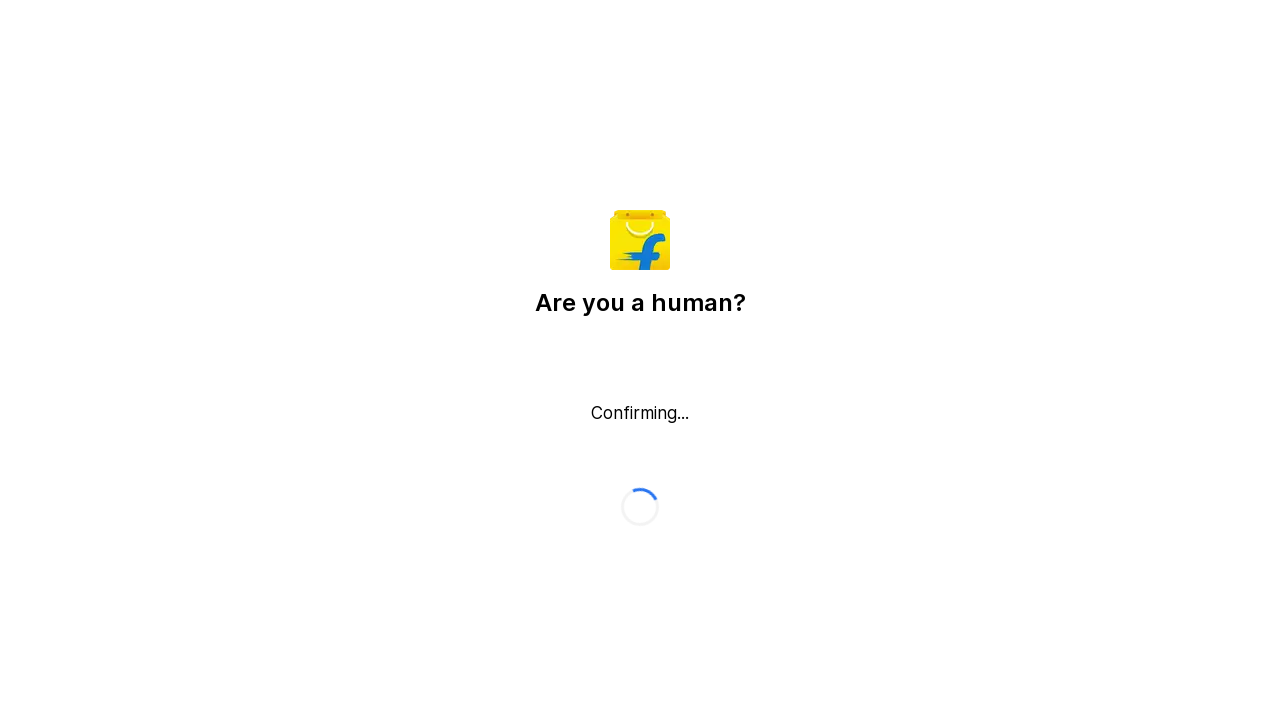